Tests typing into a prompt alert by clicking button, typing text, and accepting

Starting URL: https://kitchen.applitools.com/ingredients/alert

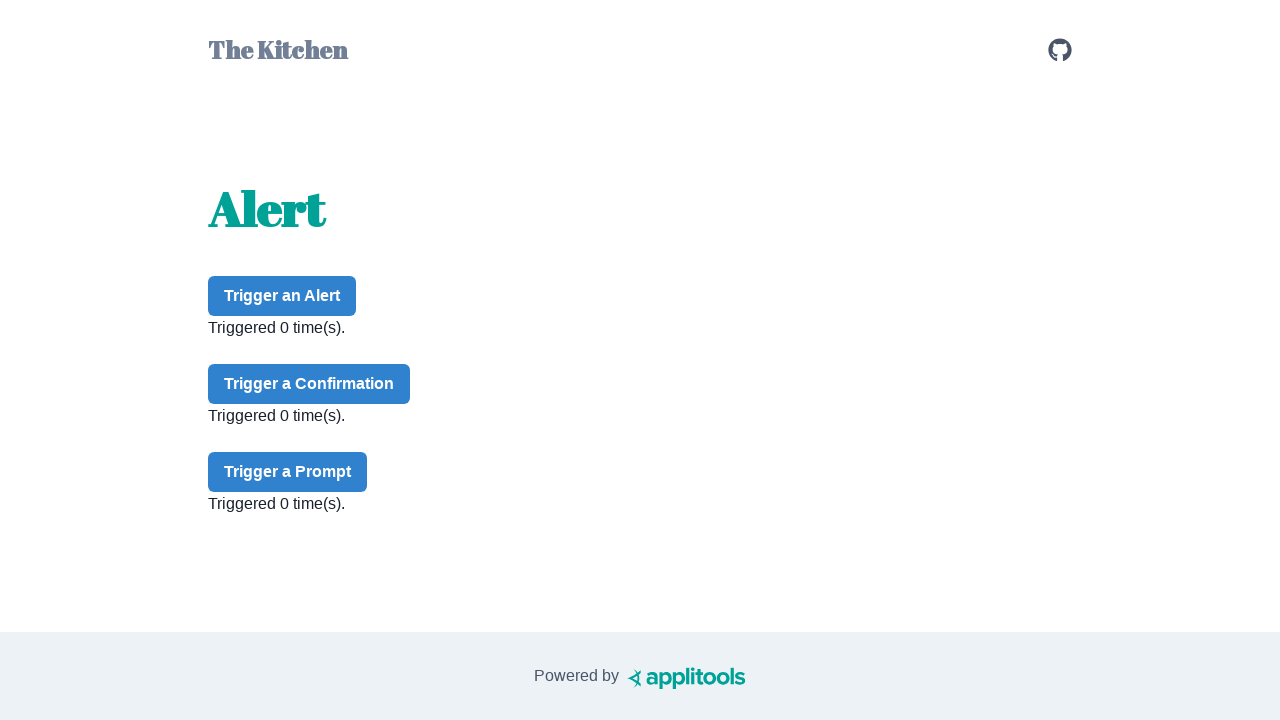

Set up dialog handler to accept prompt with 'nachos'
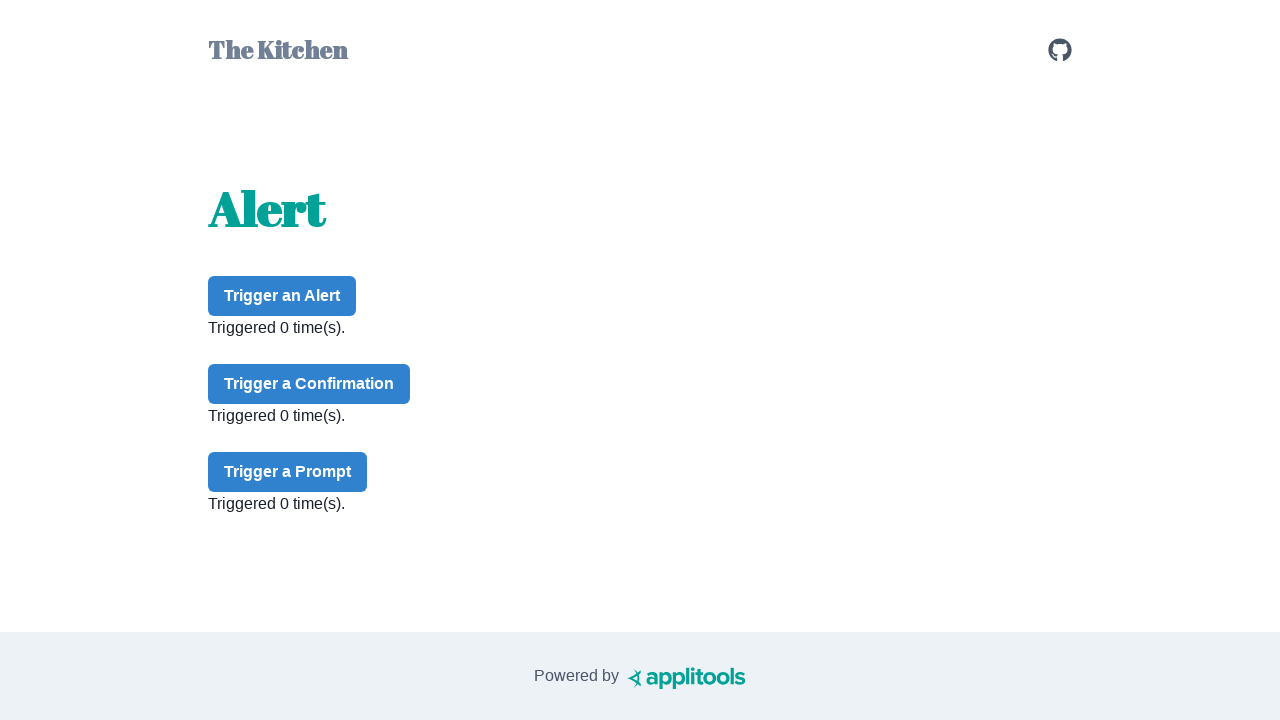

Clicked prompt button to trigger alert dialog at (288, 472) on #prompt-button
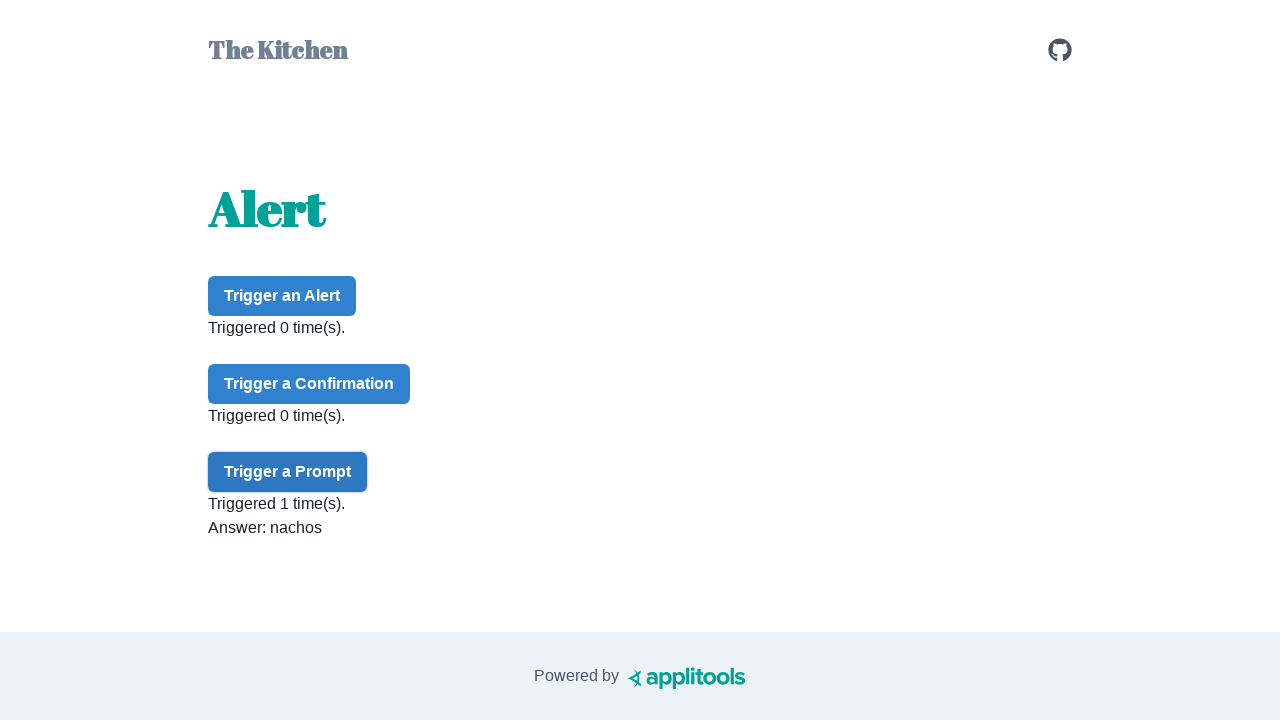

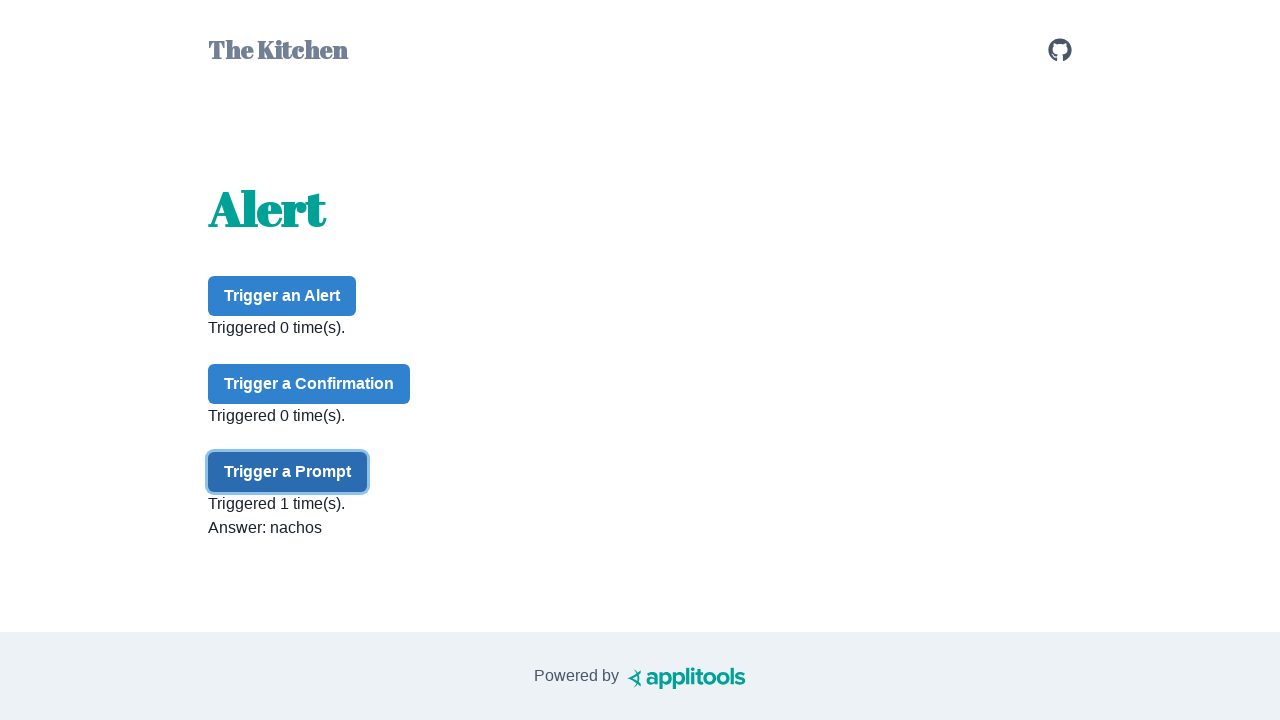